Navigates to a book page and clicks the download link to verify PDF download functionality

Starting URL: http://zhimin.com/books/pwta

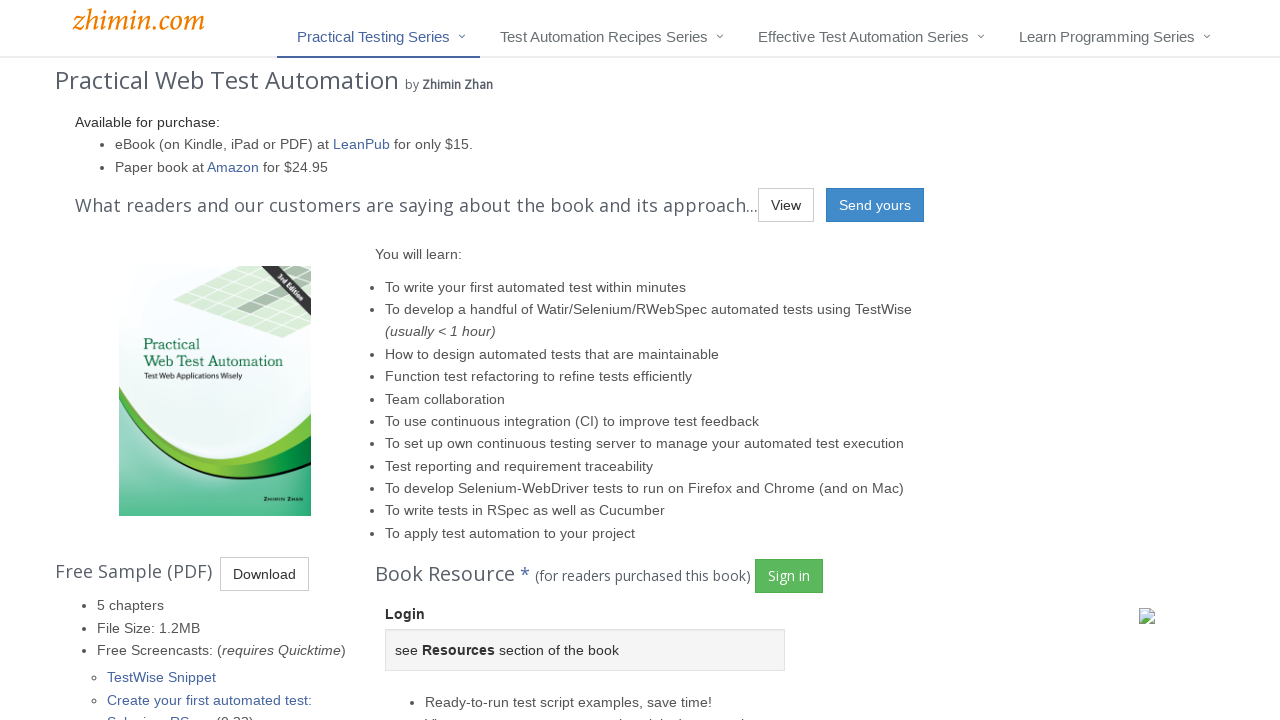

Navigated to book page at http://zhimin.com/books/pwta
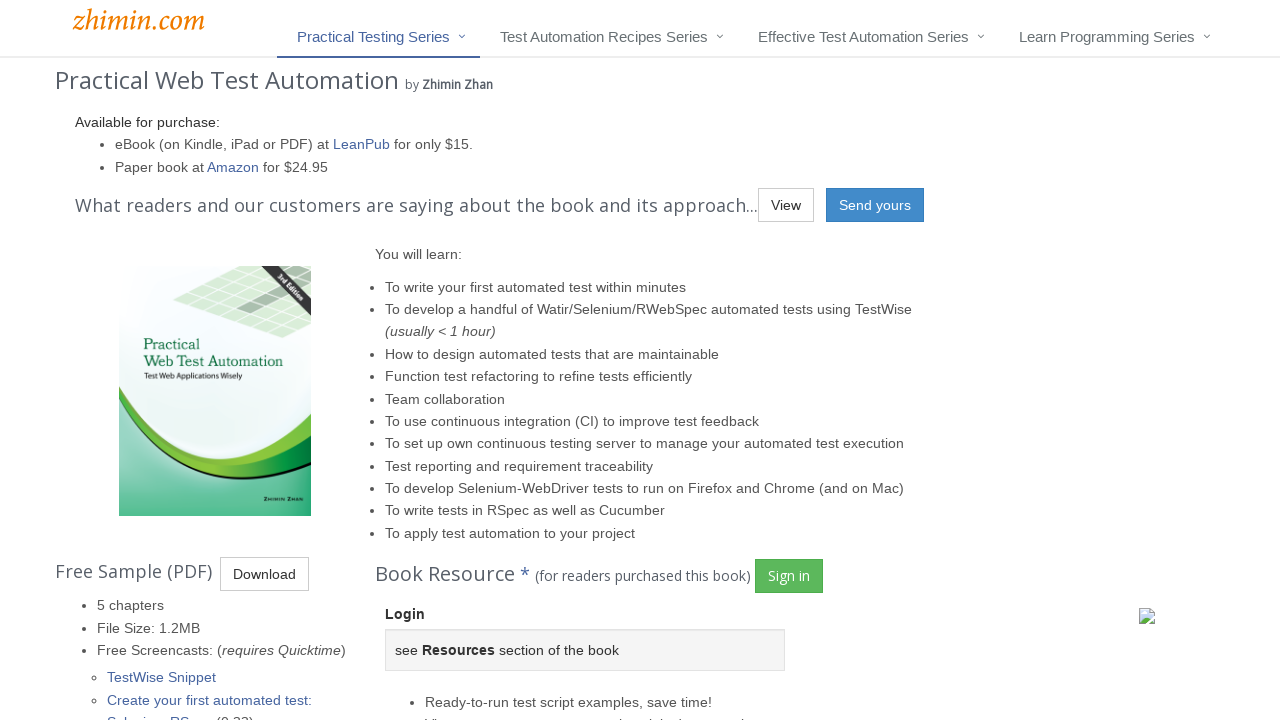

Clicked the Download link to initiate PDF download at (264, 574) on a:text('Download')
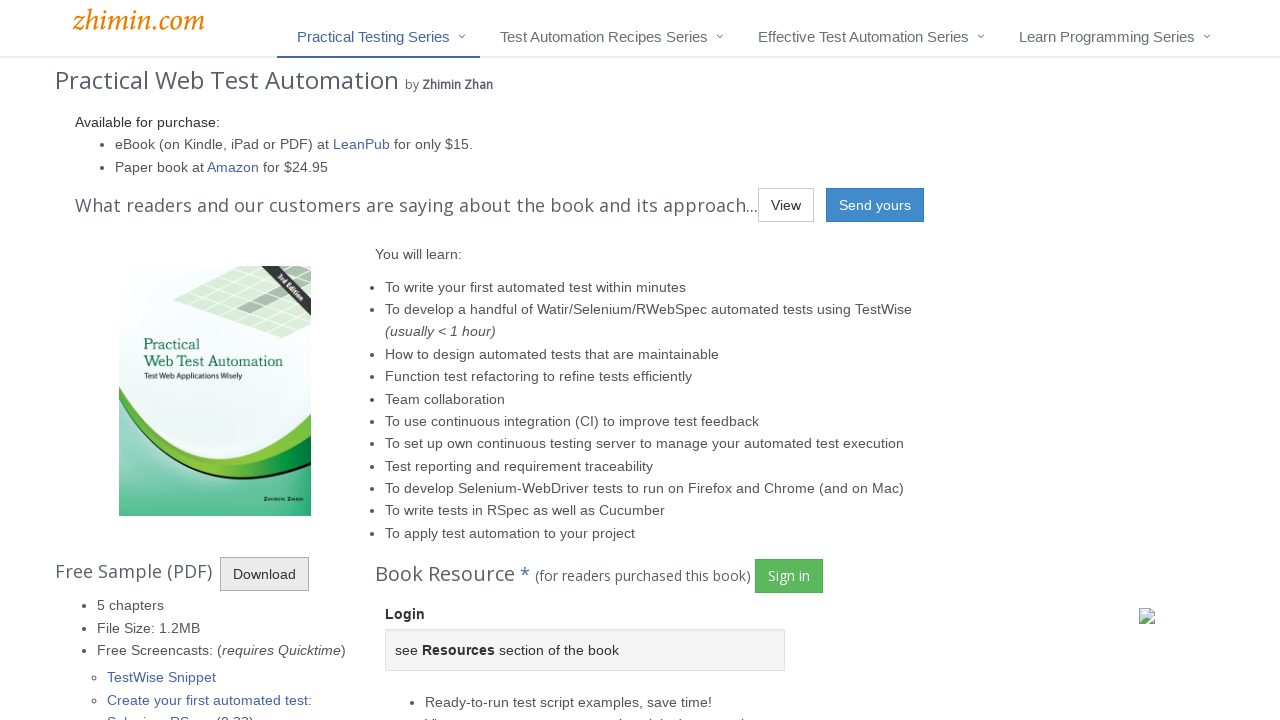

Waited 2 seconds for download to process
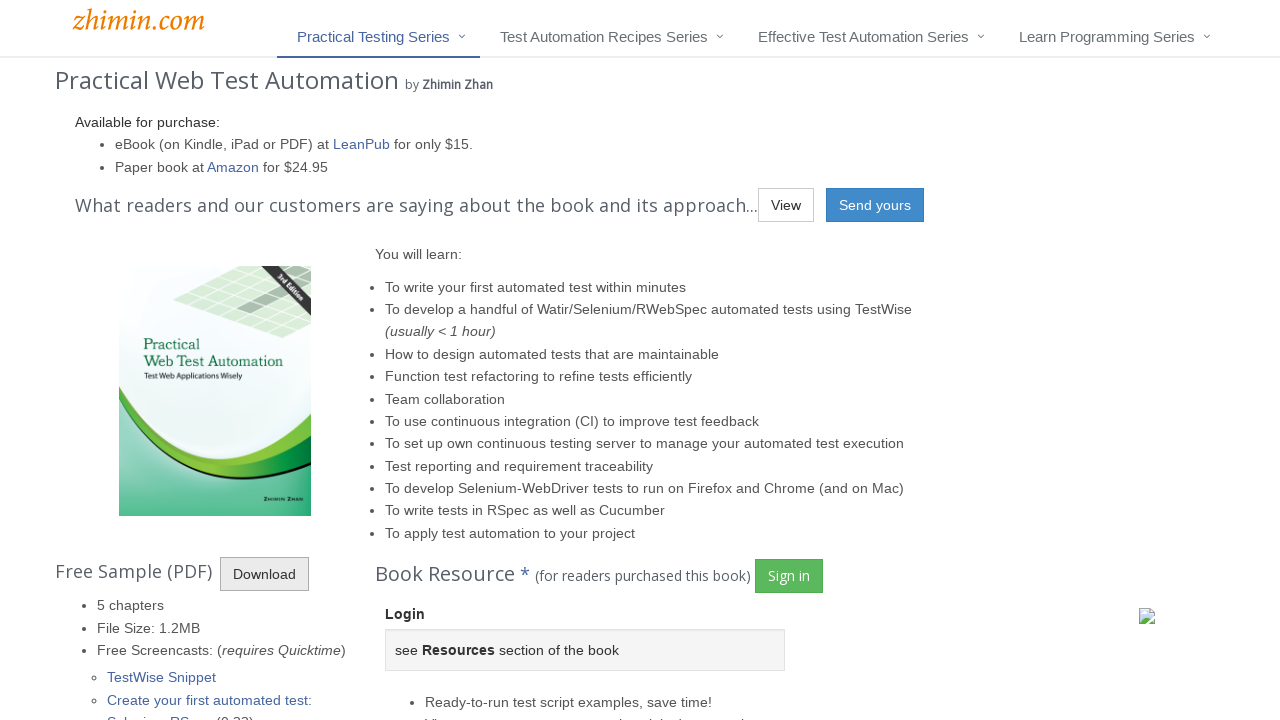

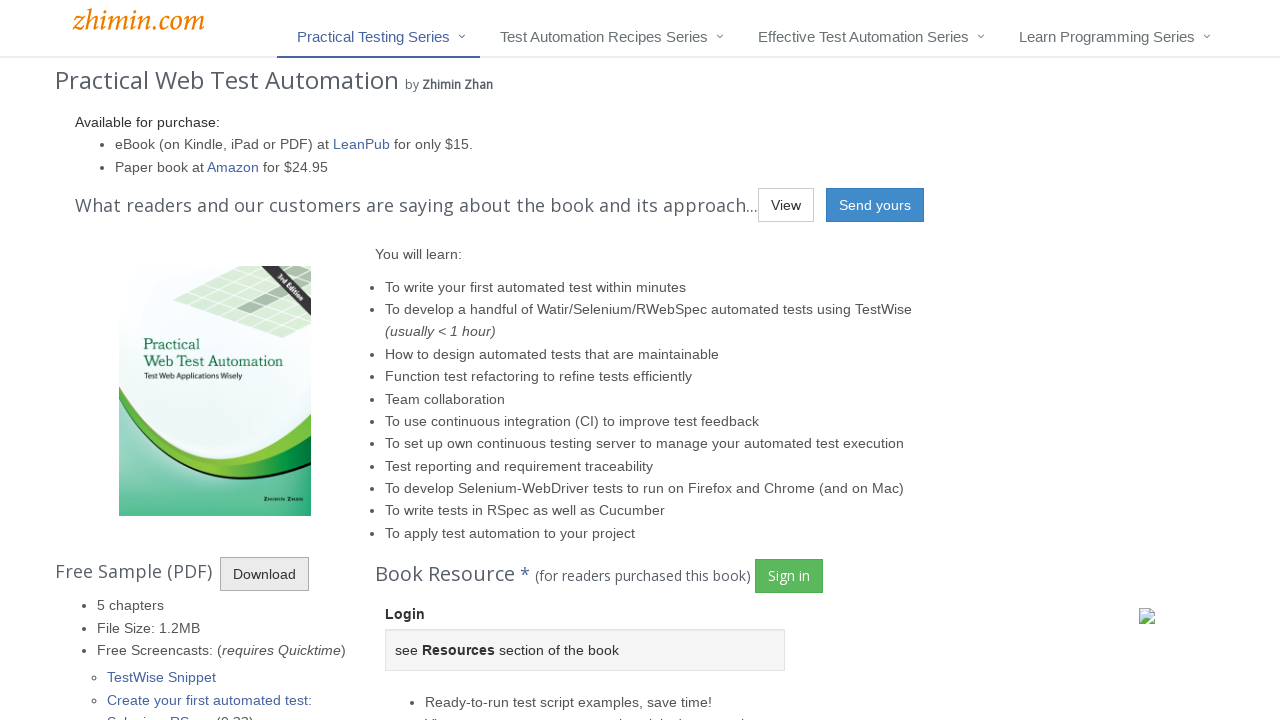